Prints a message indicating automation test has started - no actual browser automation

Starting URL: http://tabdev.schoolcom.in/new/#/login

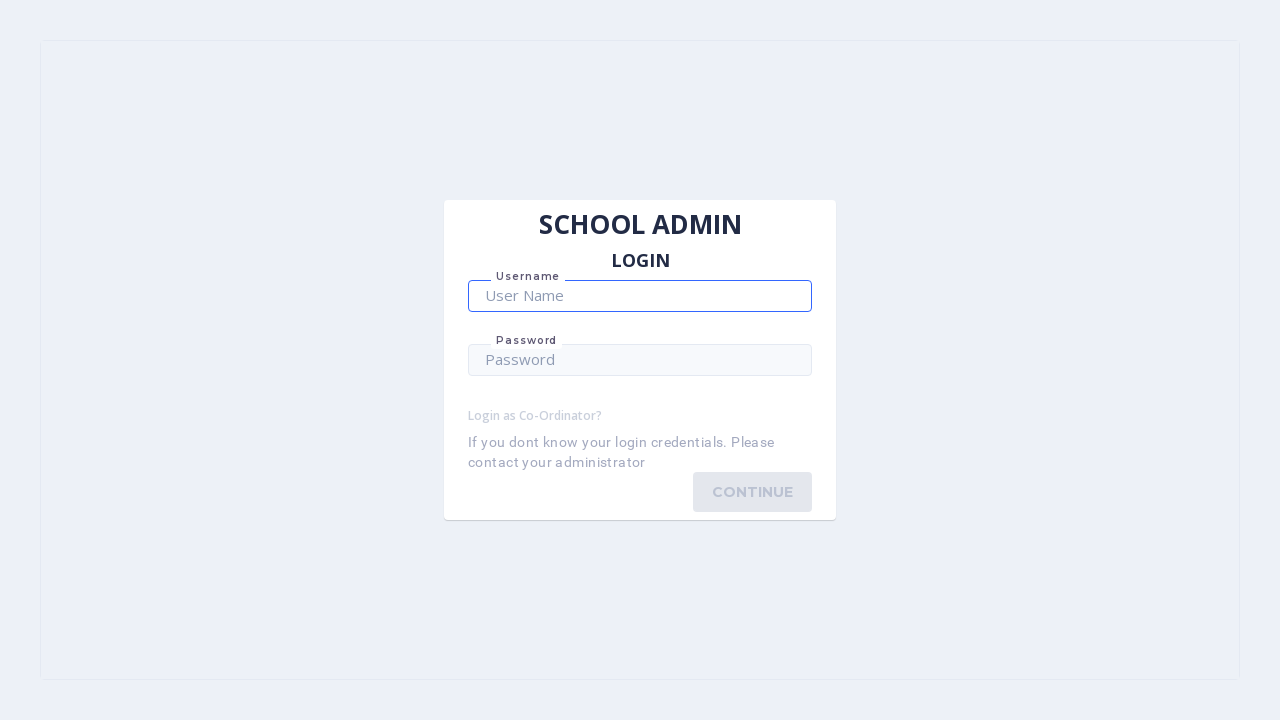

Printed automation test start message
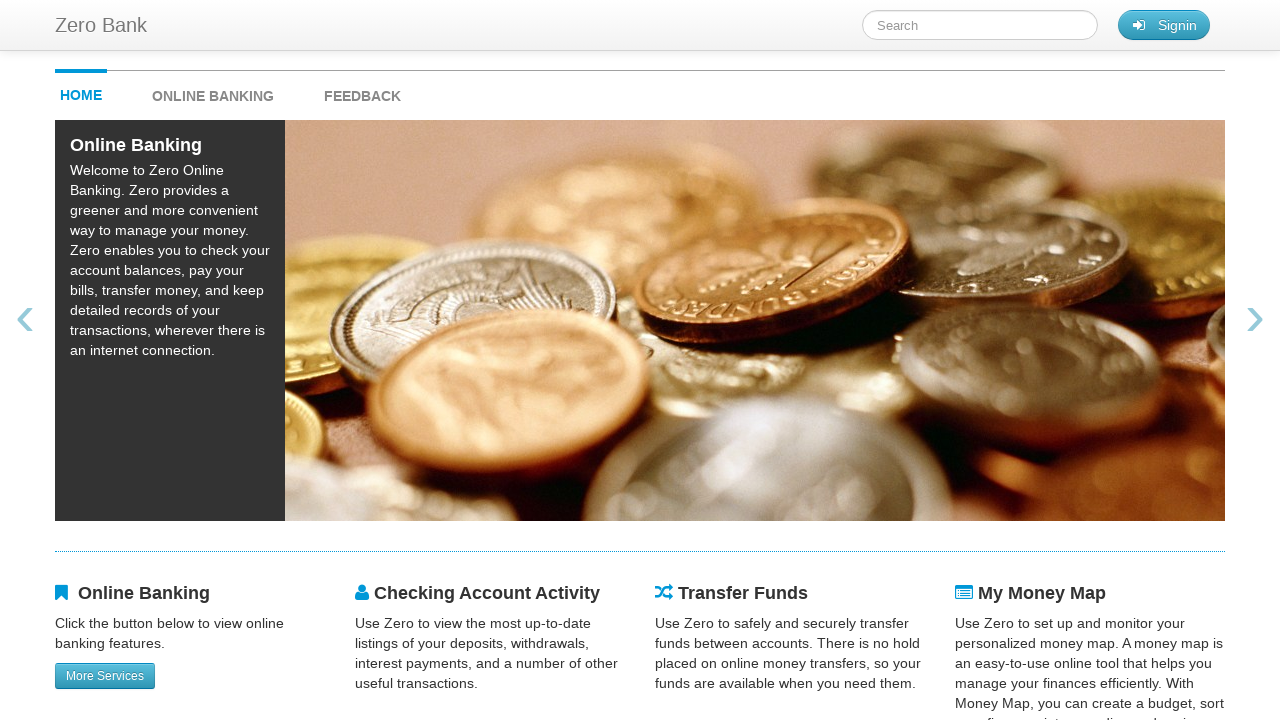

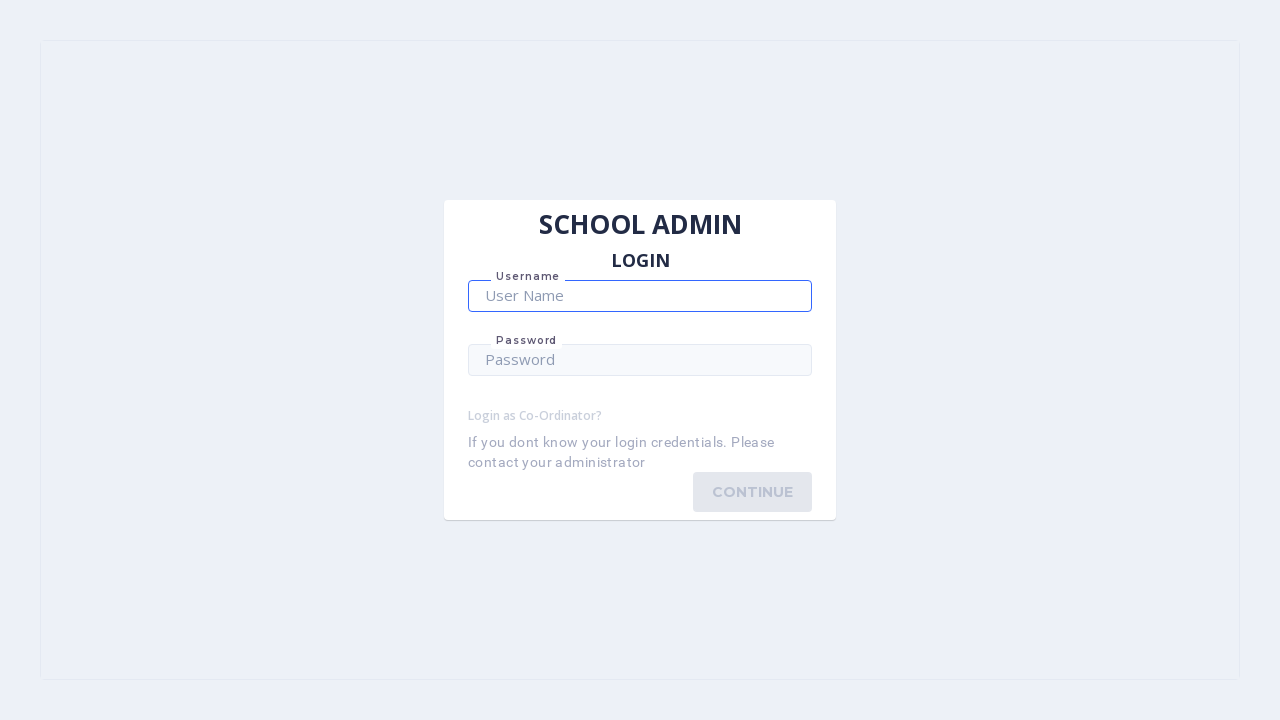